Tests product viewing functionality by clicking on a demo eBook product and verifying the product details modal displays the correct product name in an iframe

Starting URL: https://shopdemo.fatfreeshop.com/?

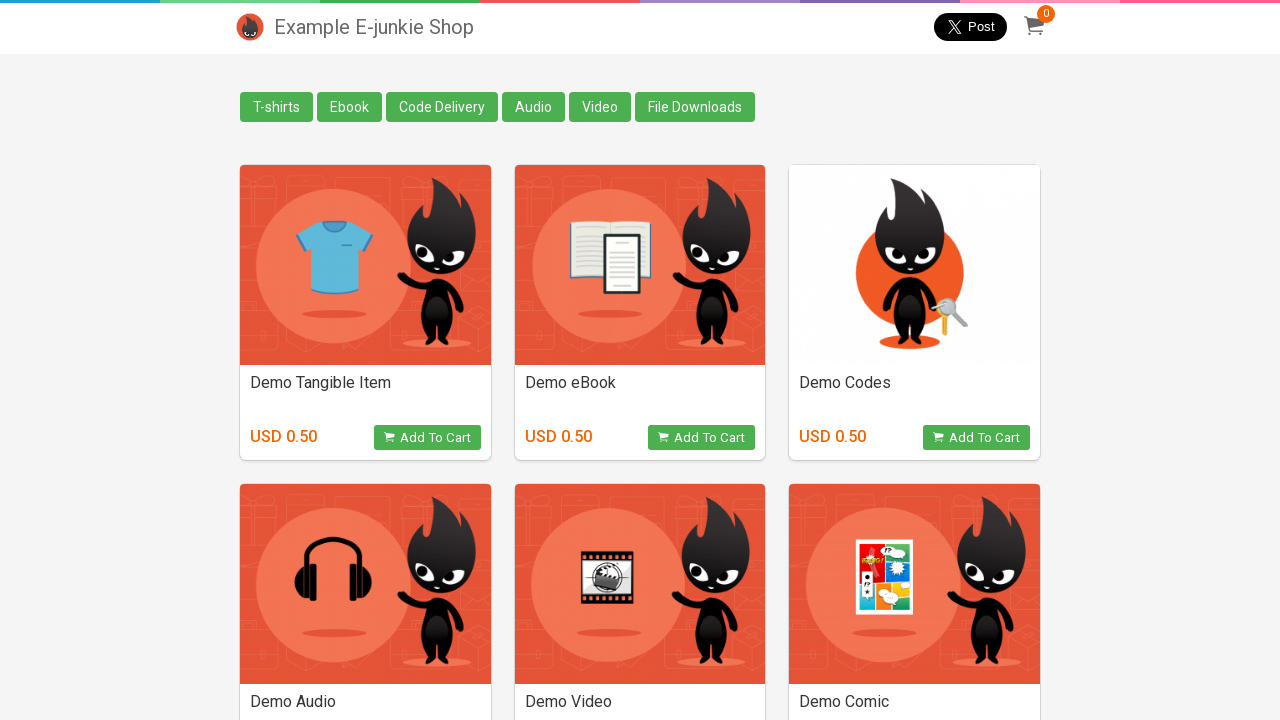

Waited for 'view product' button to load
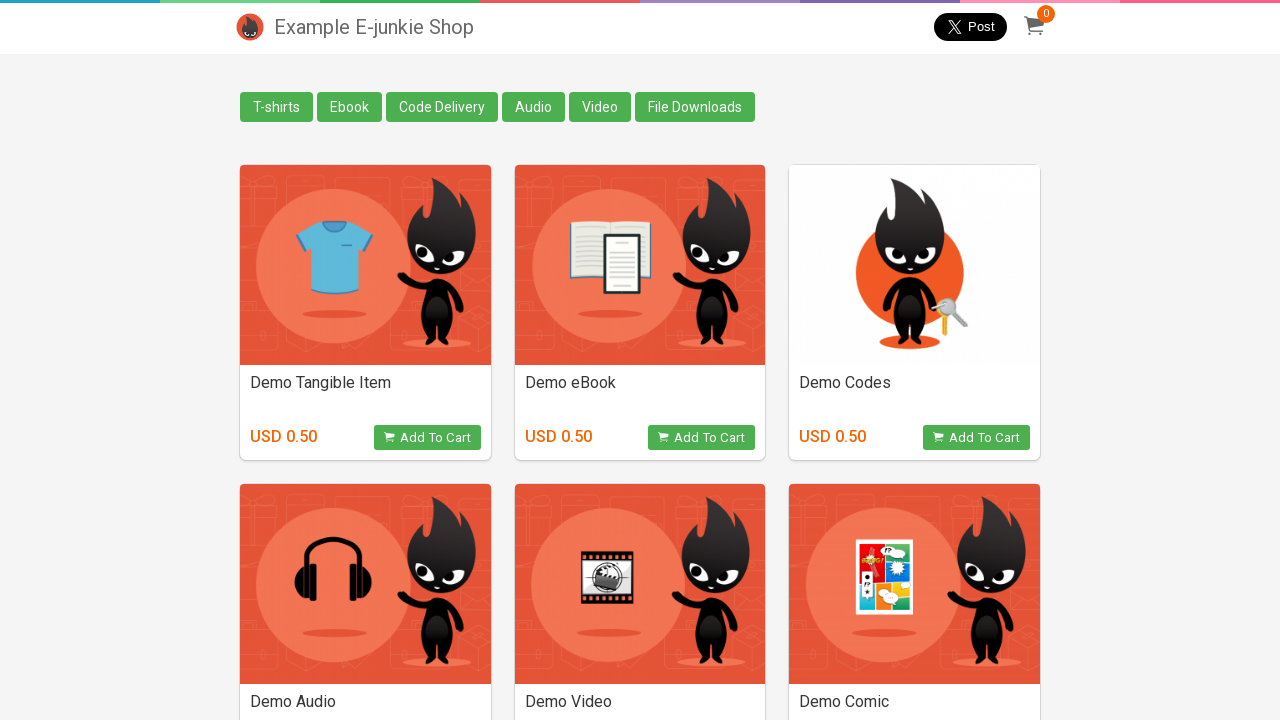

Clicked on the second 'view product' button (Demo eBook) at (702, 438) on (//button[@class='view_product'])[2]
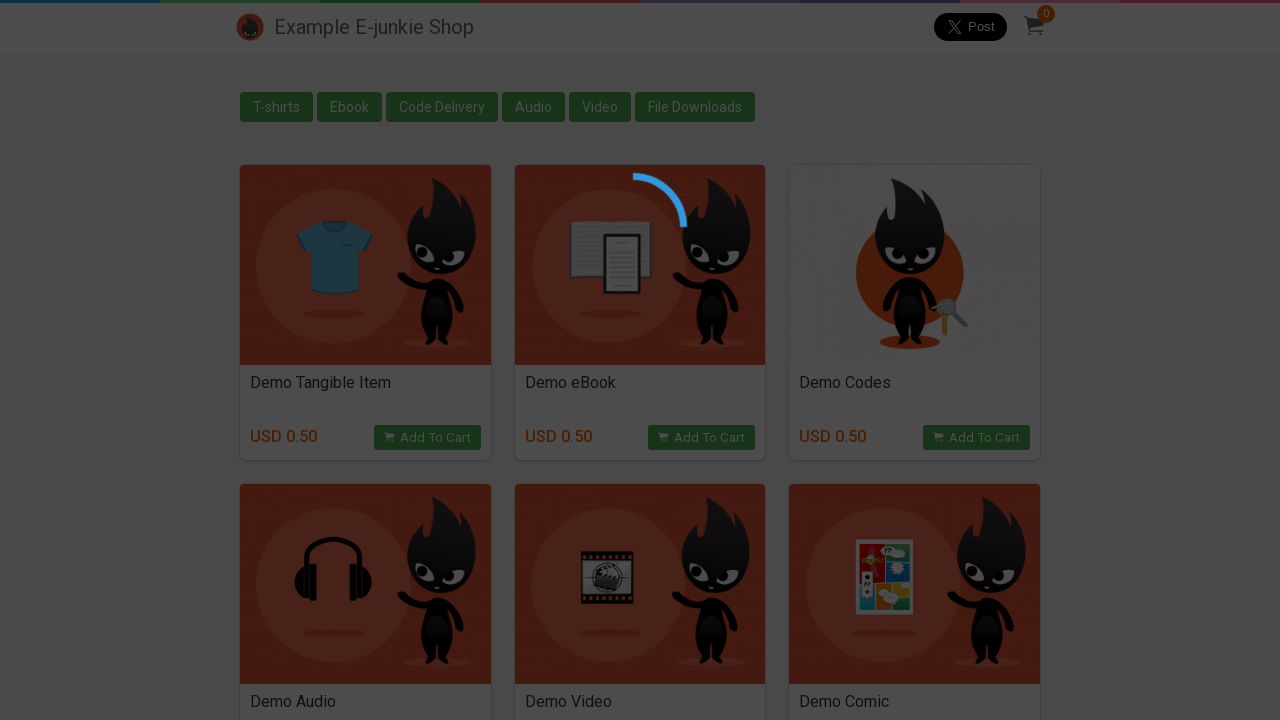

Waited for product details iframe to load
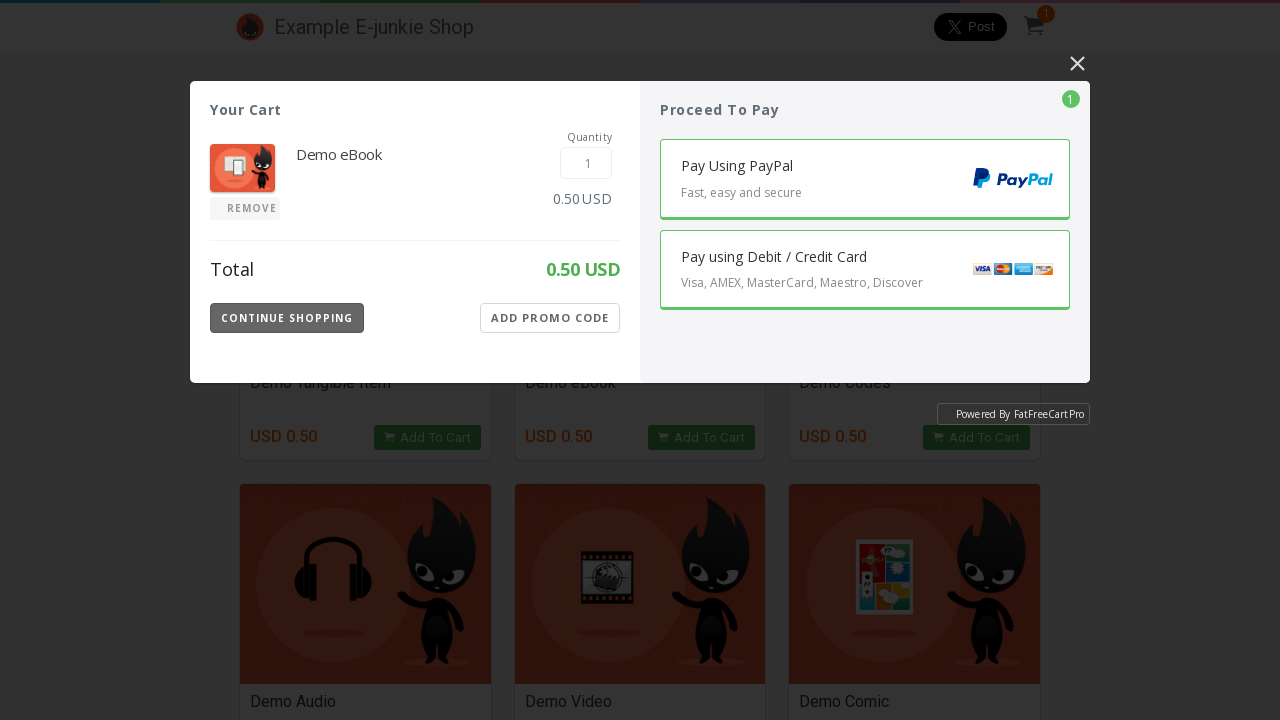

Switched to product details iframe
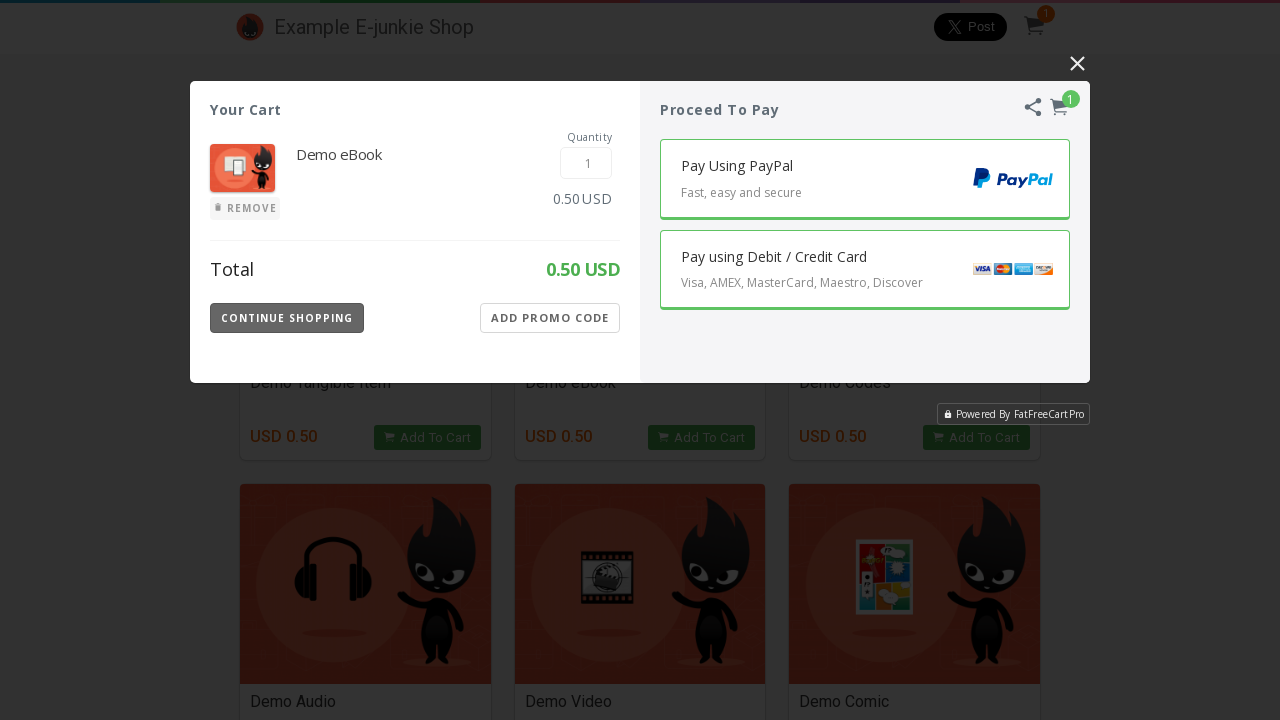

Waited for product title 'Demo eBook' to appear in iframe
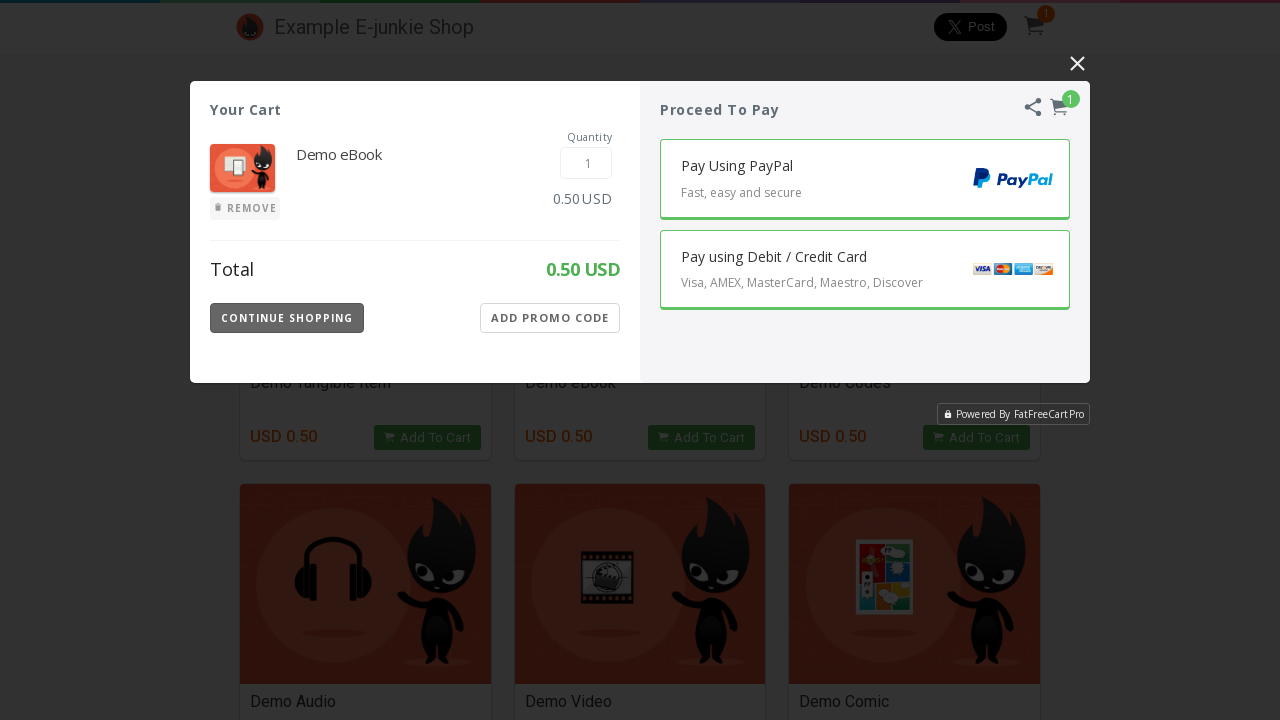

Verified product title is 'Demo eBook' in the modal
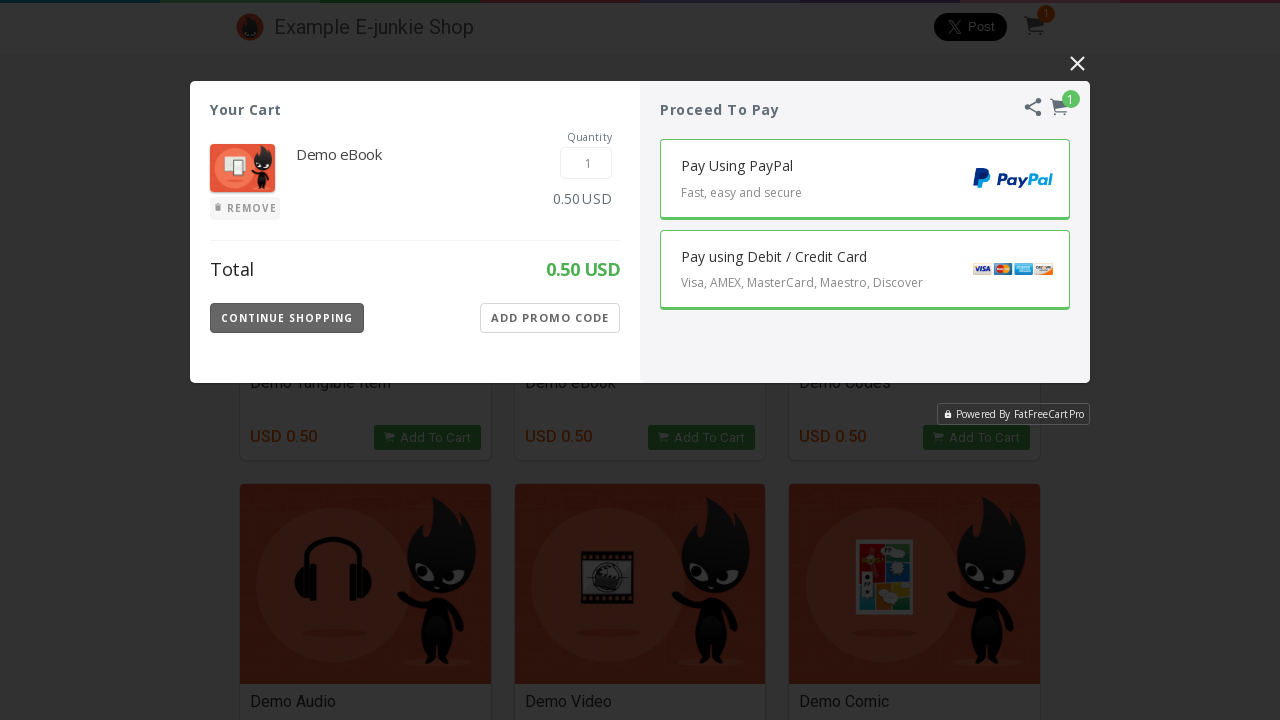

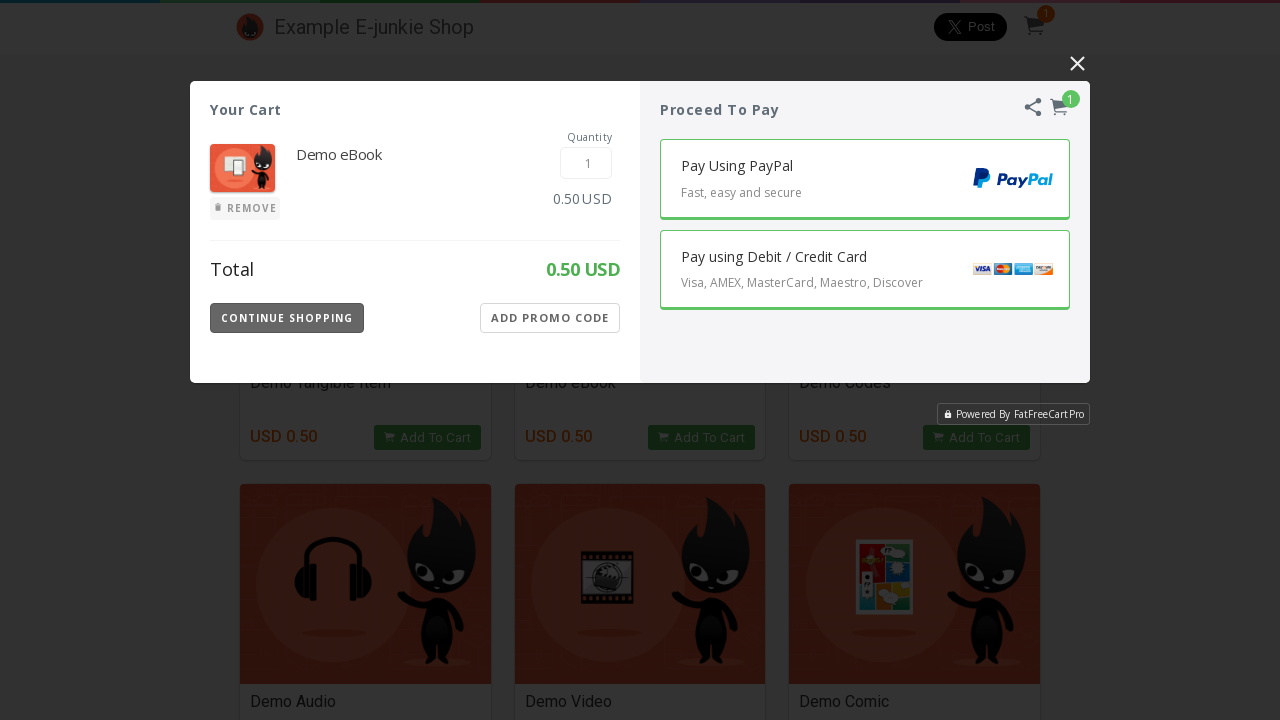